Opens the Baskin Robbins India website, maximizes the window, and retrieves page information like title and URL

Starting URL: https://baskinrobbinsindia.com/

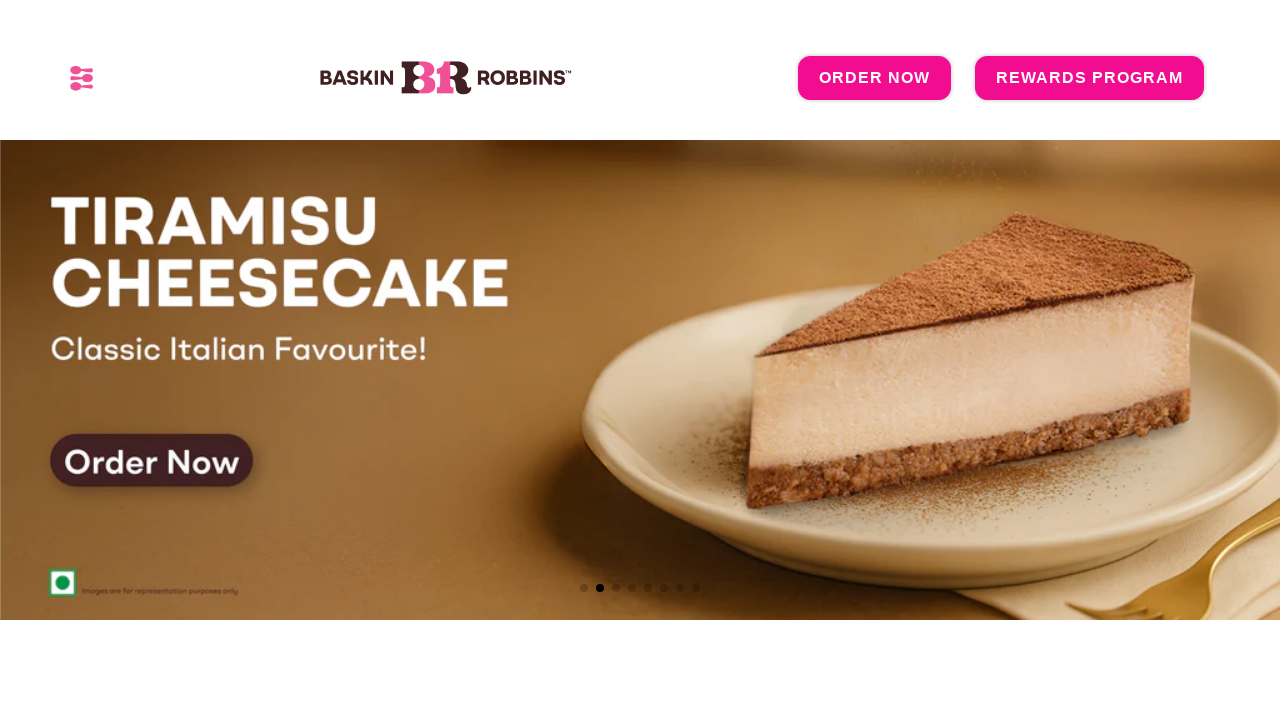

Set viewport size to 1920x1080 to maximize window
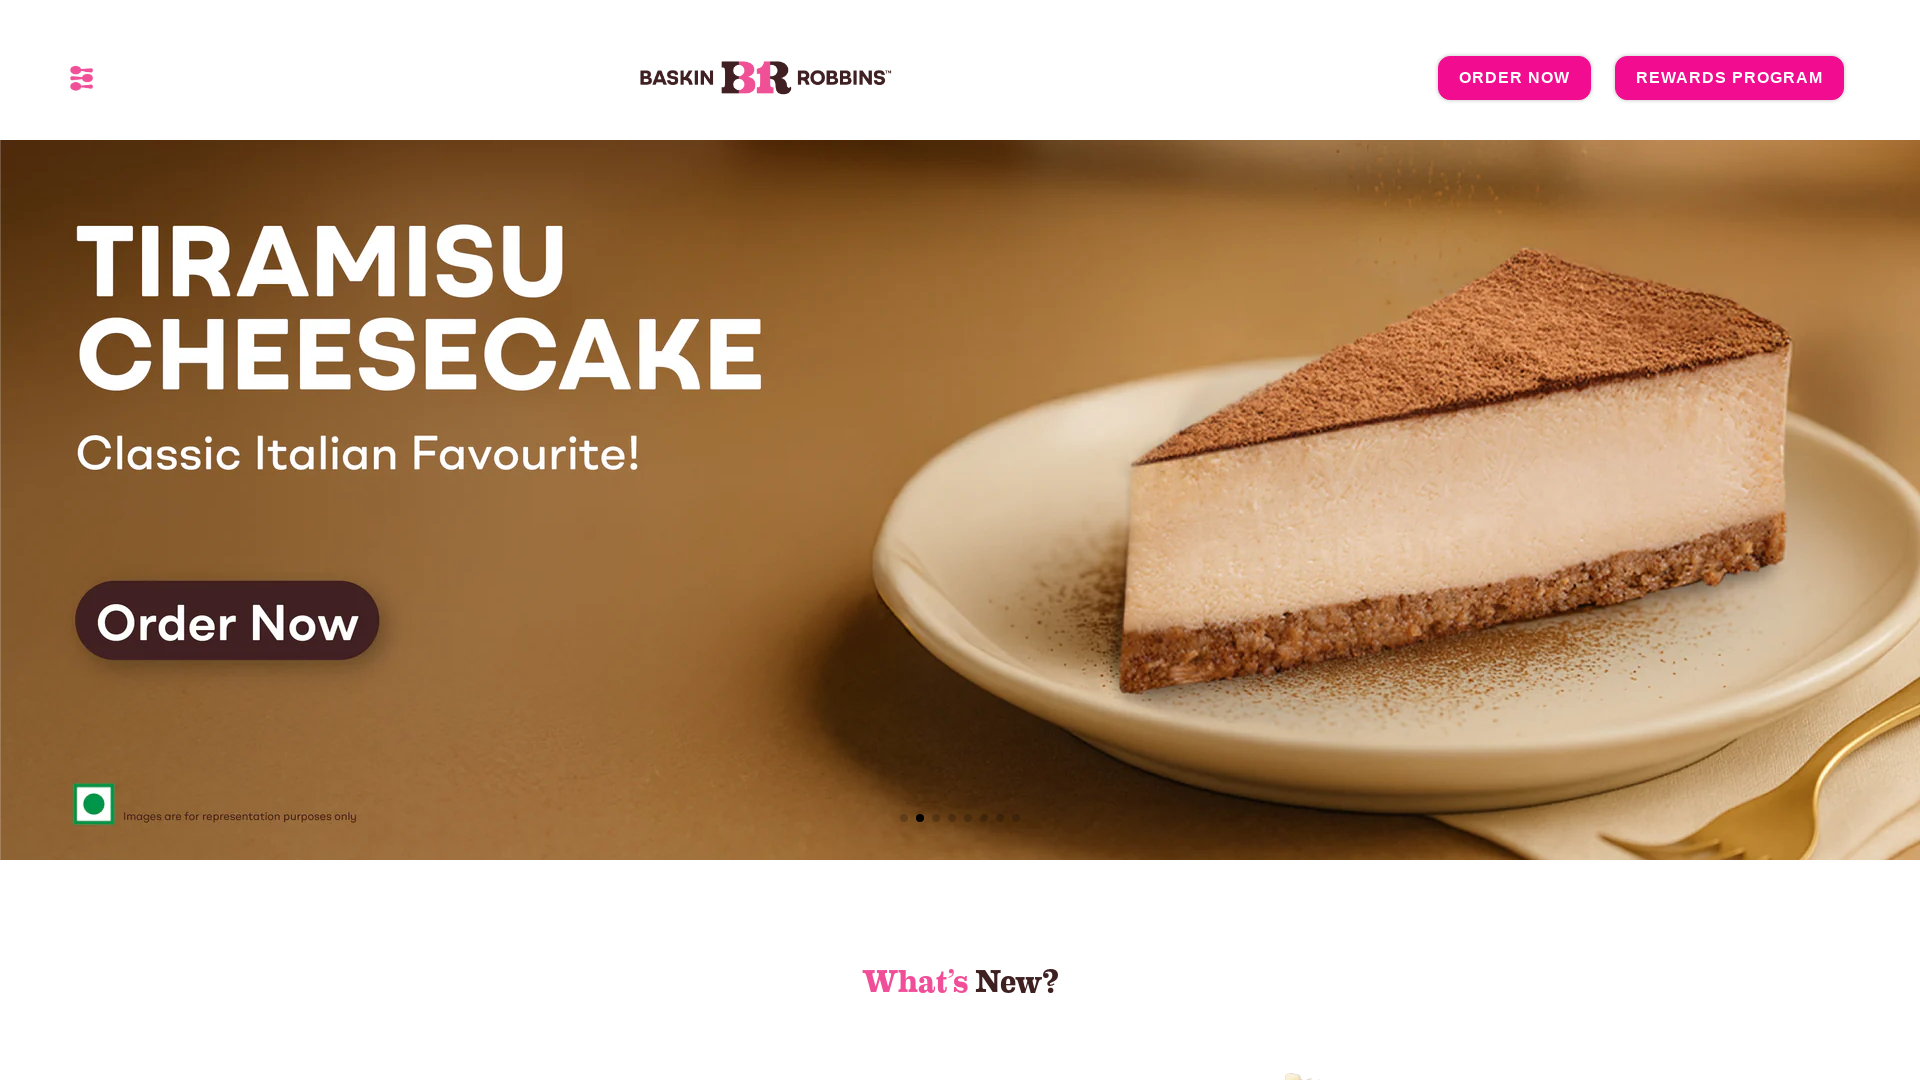

Retrieved page title: Baskin Robbins India Store
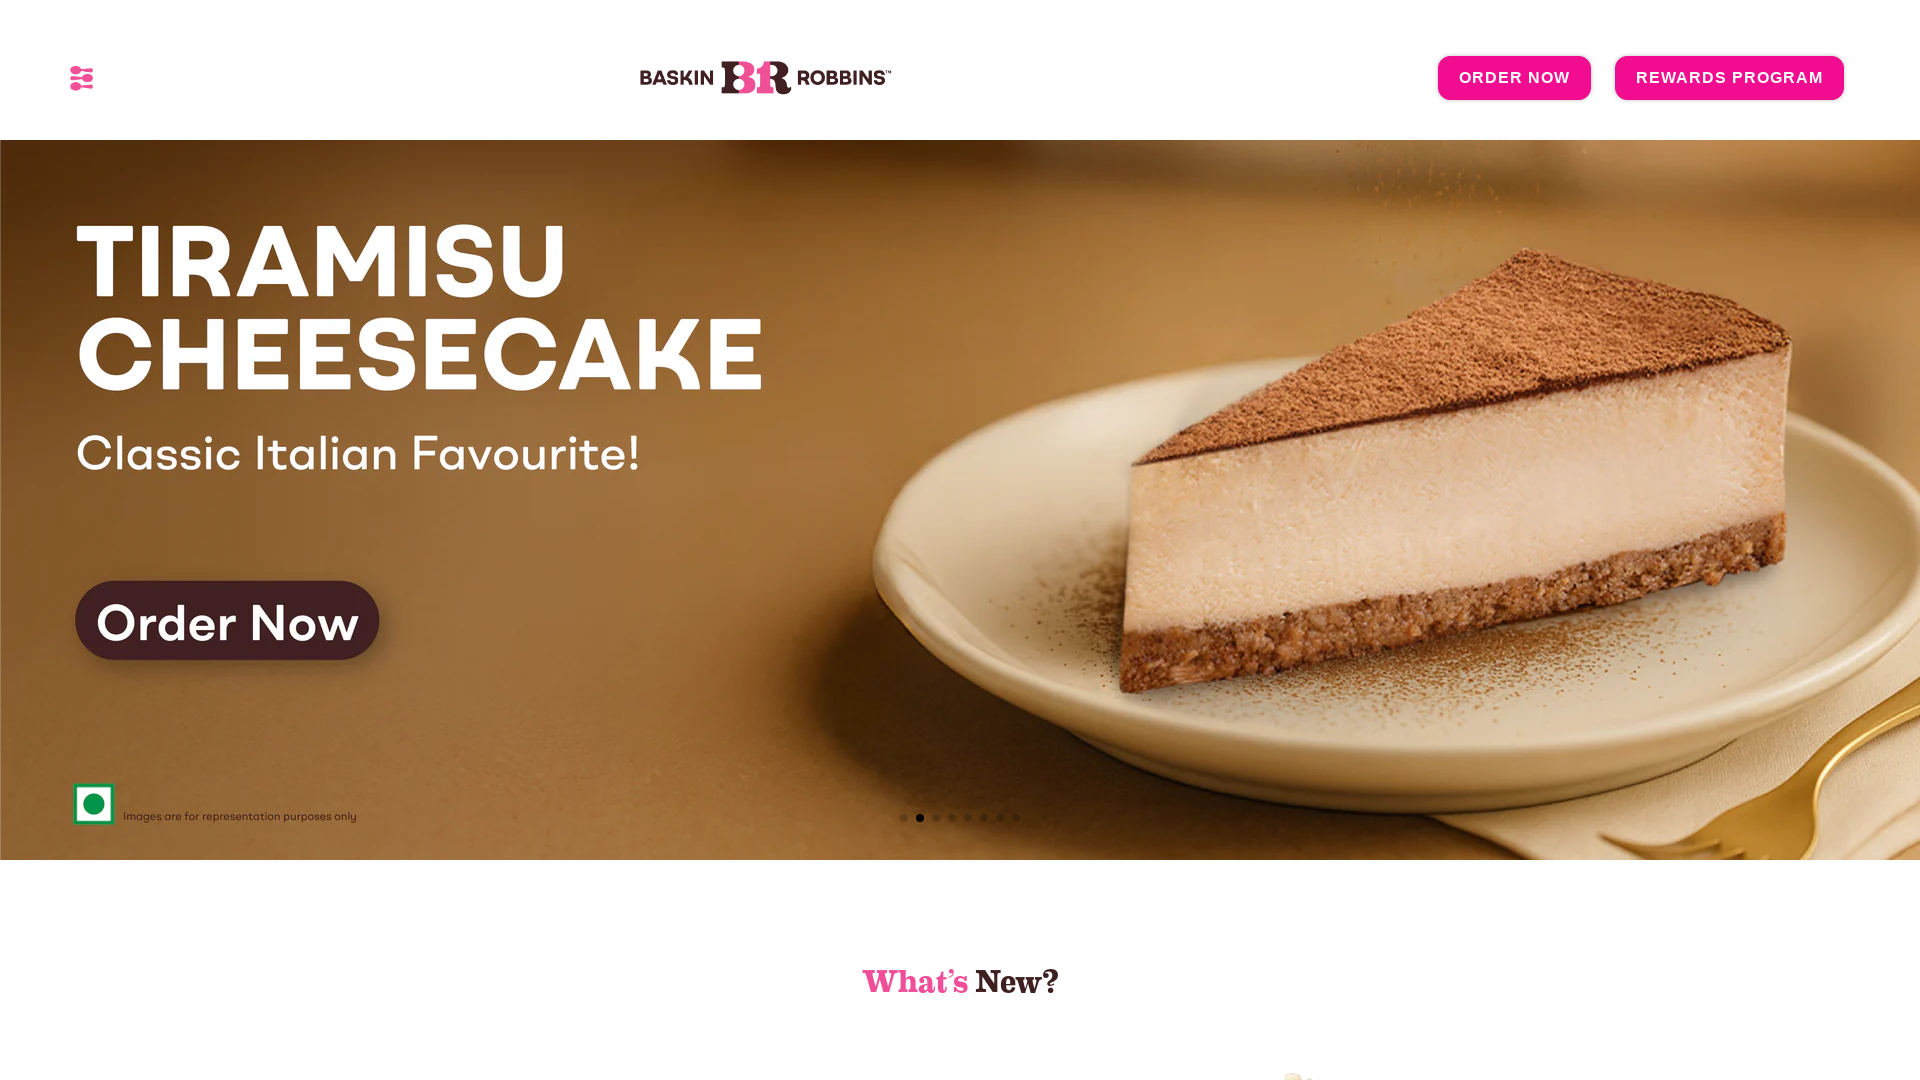

Retrieved current URL: https://baskinrobbinsindia.com/
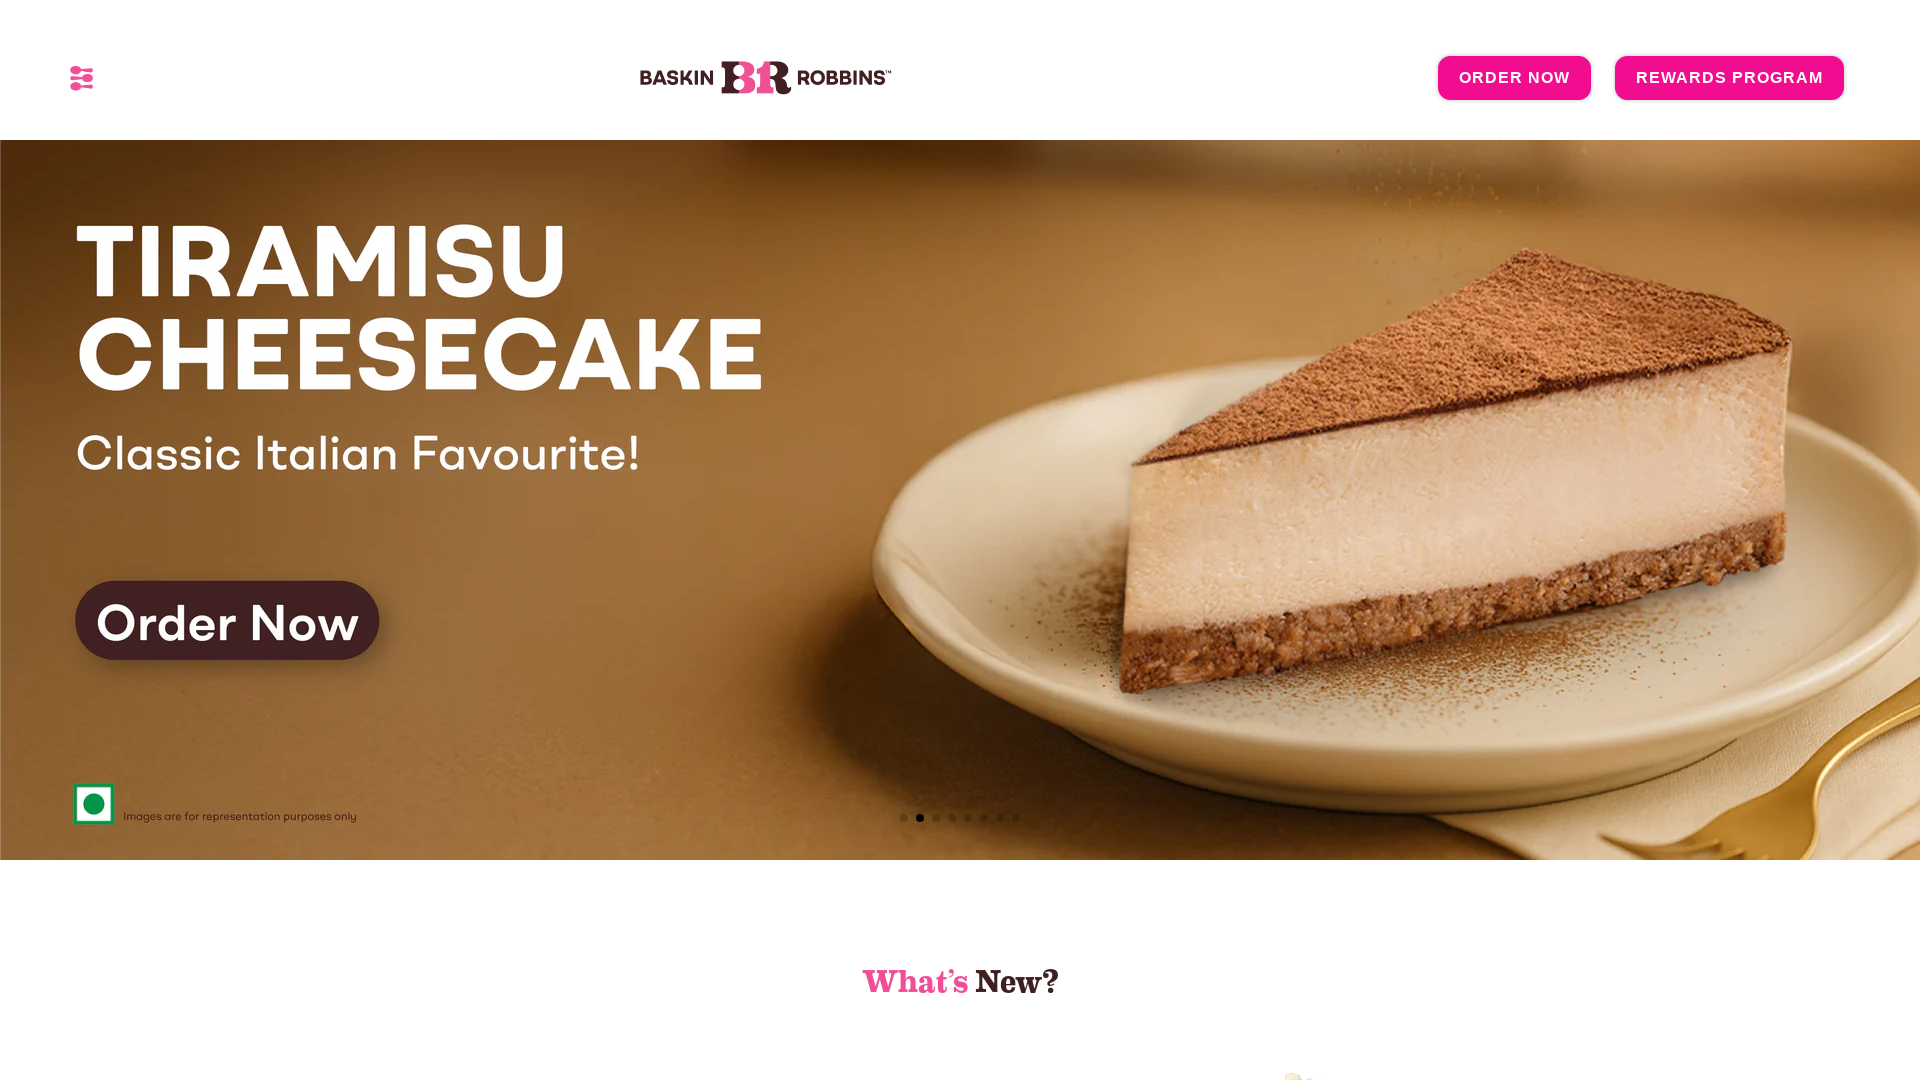

Retrieved page source with length: 560511 characters
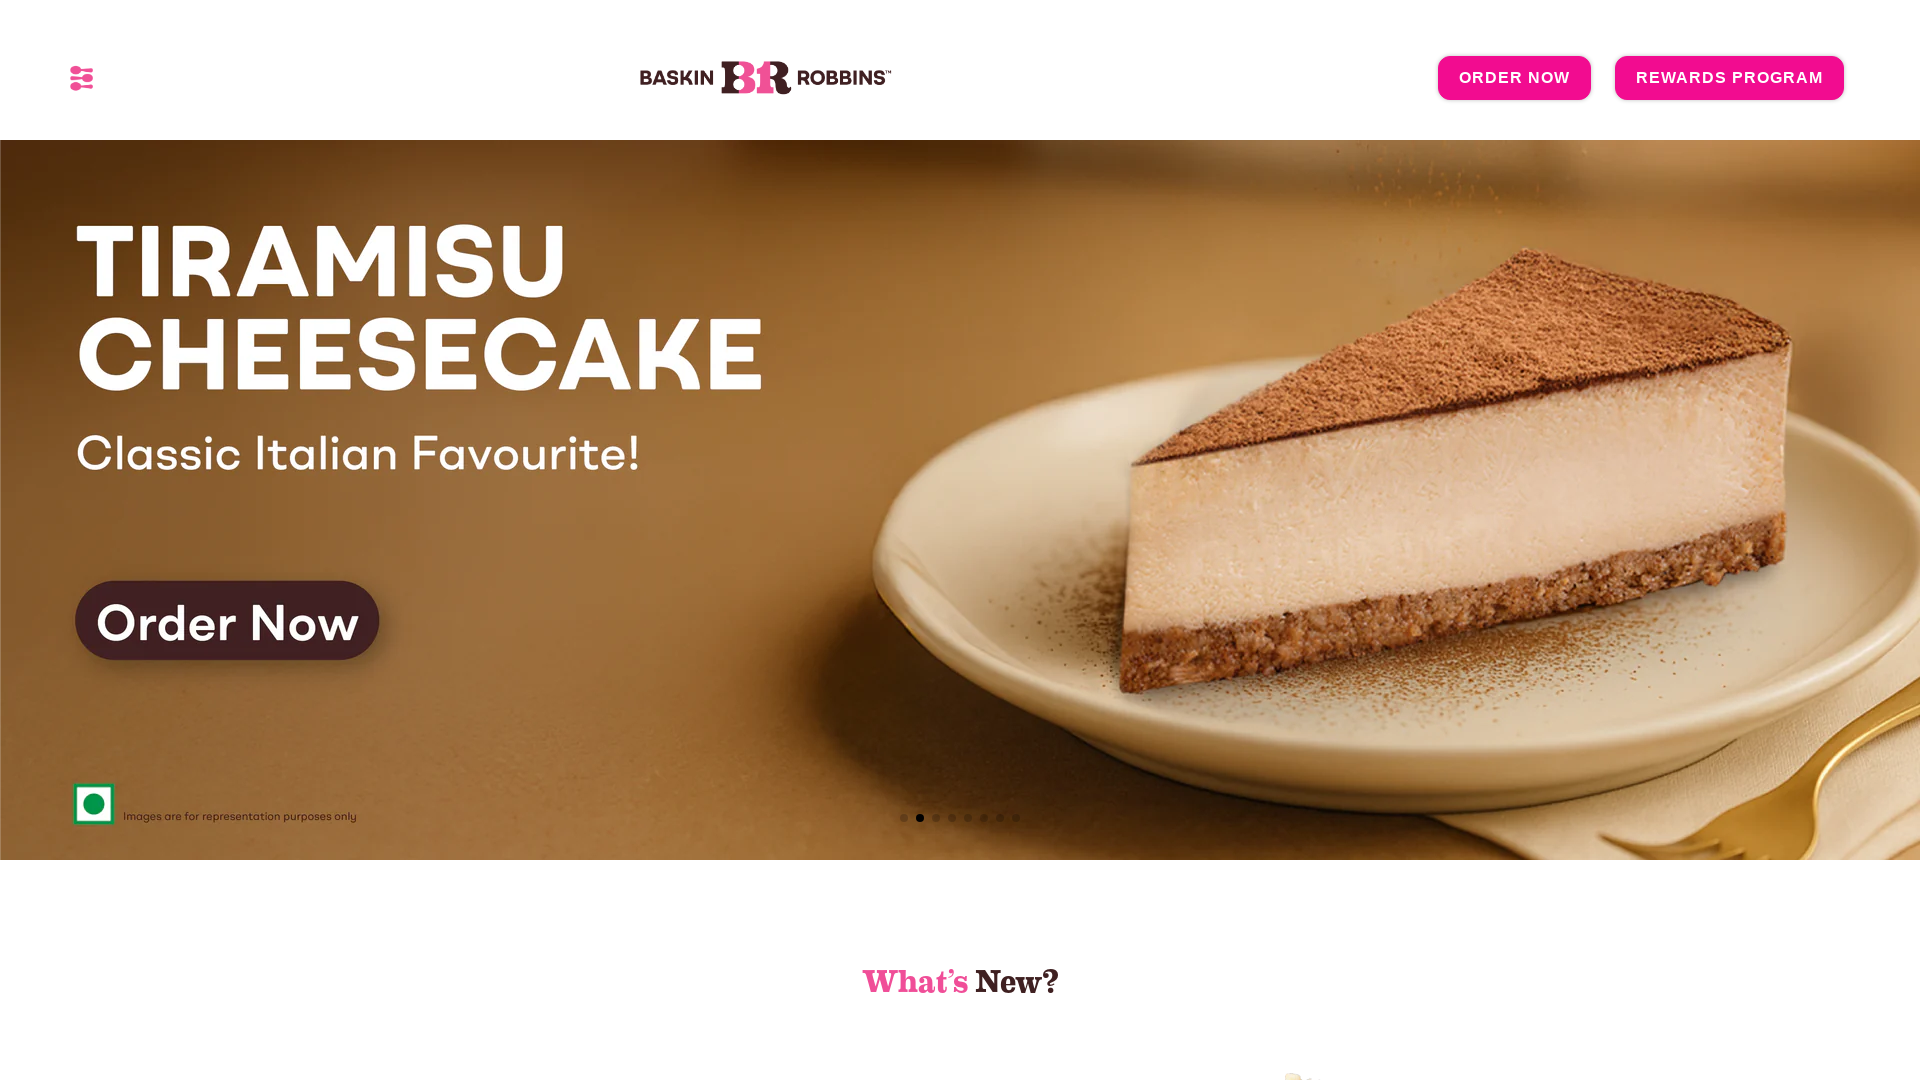

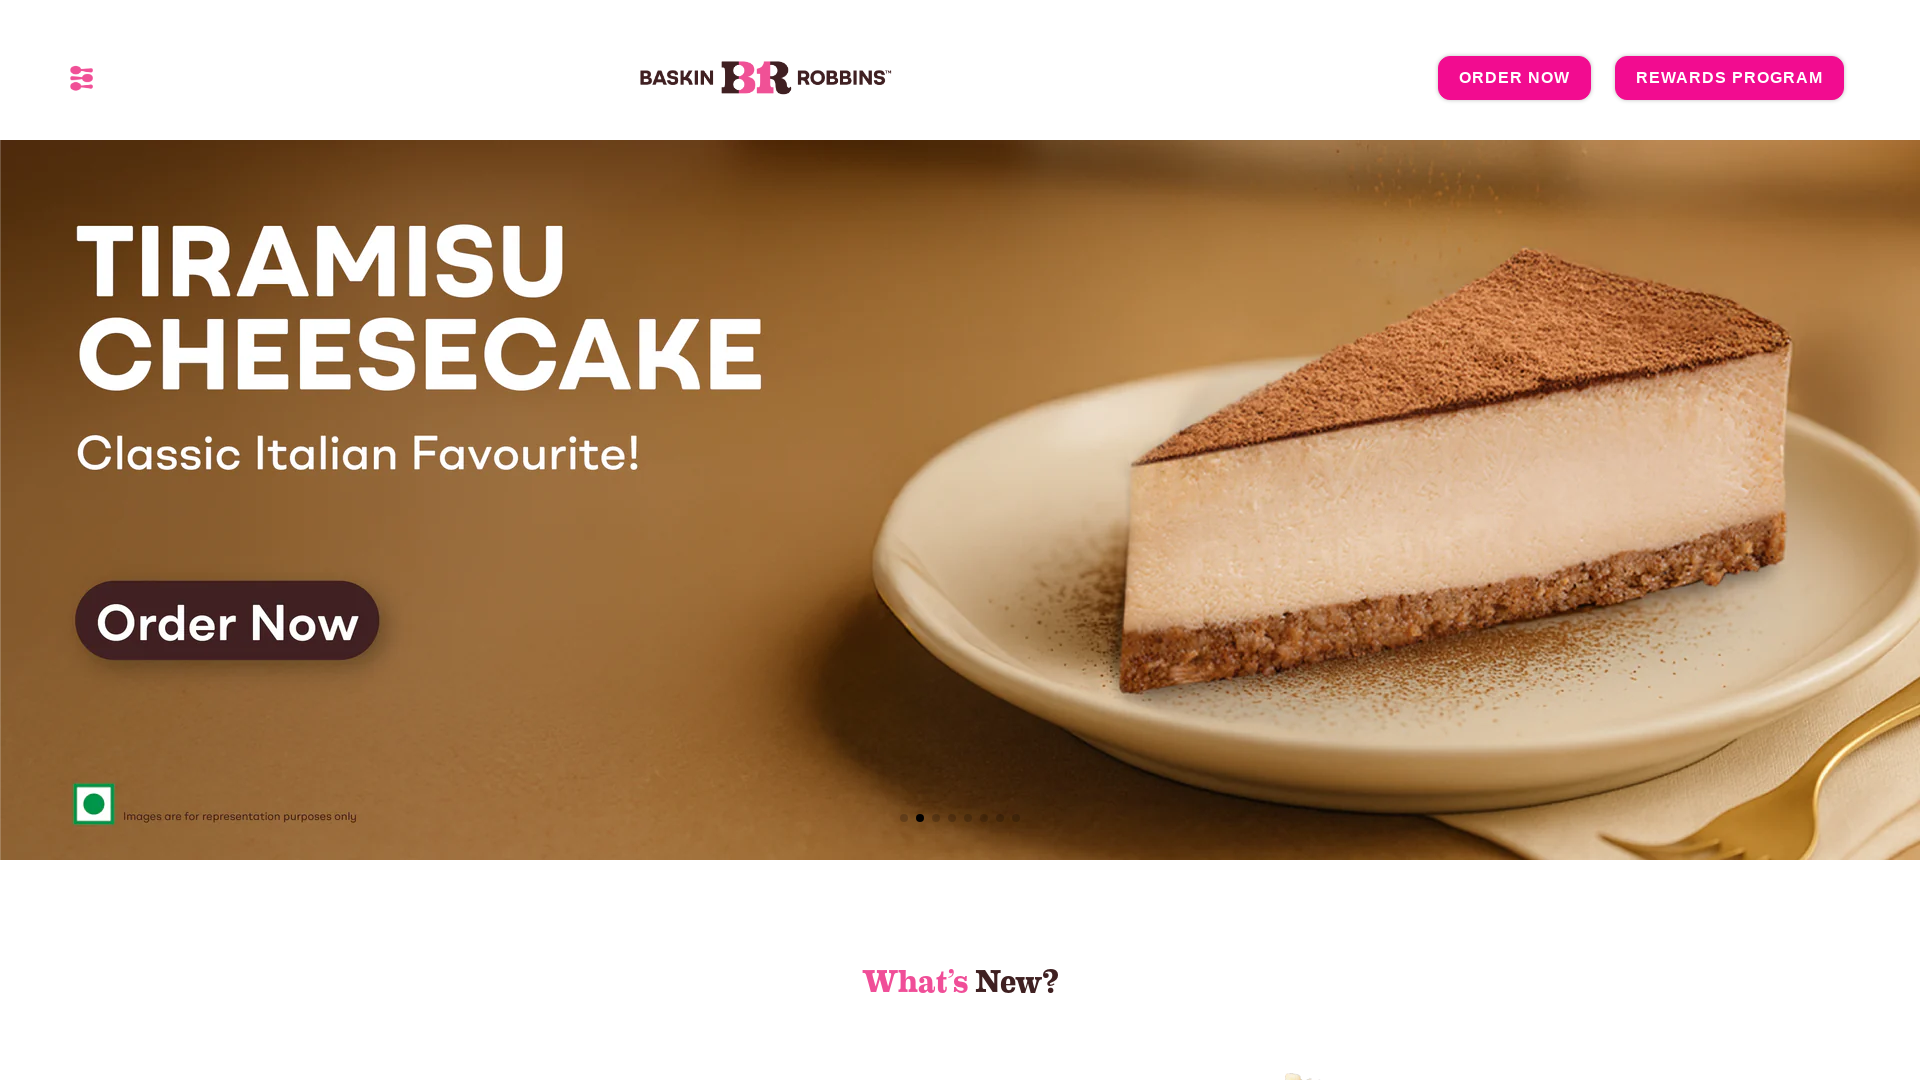